Tests the number input field by entering a numeric value

Starting URL: https://the-internet.herokuapp.com/inputs

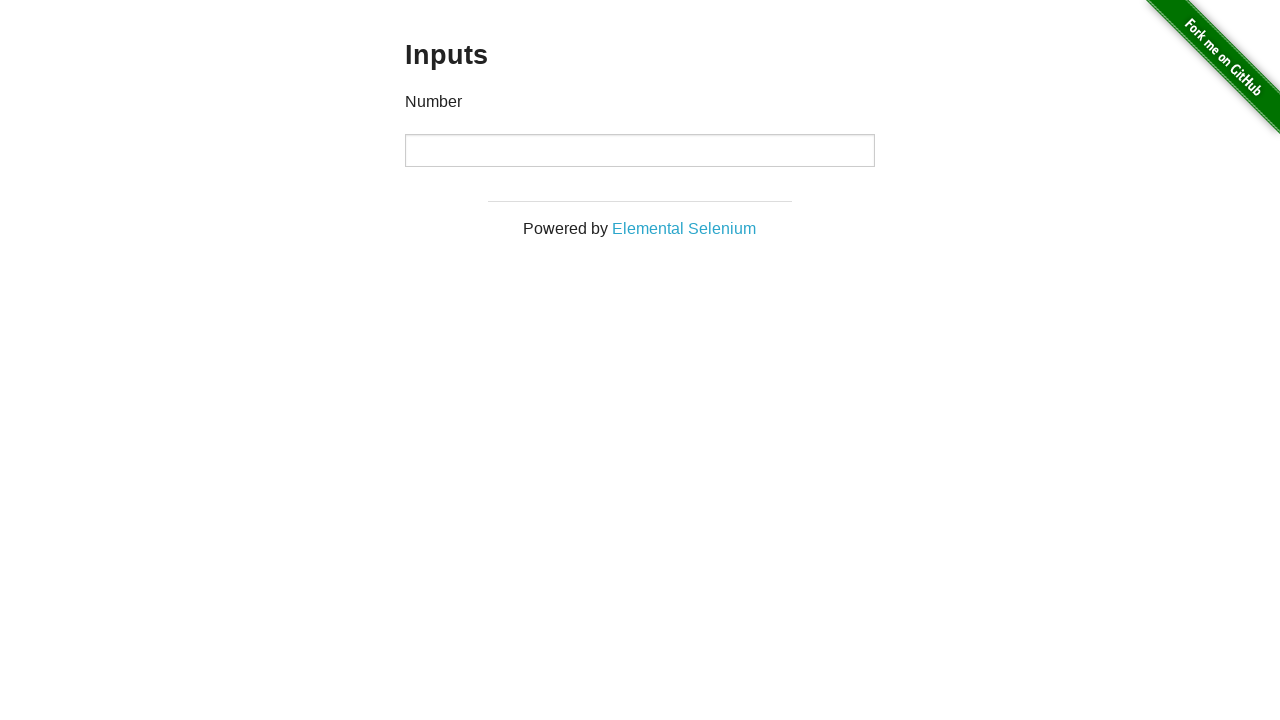

Entered numeric value '23' into the number input field on #content > div > div > div > input[type=number]
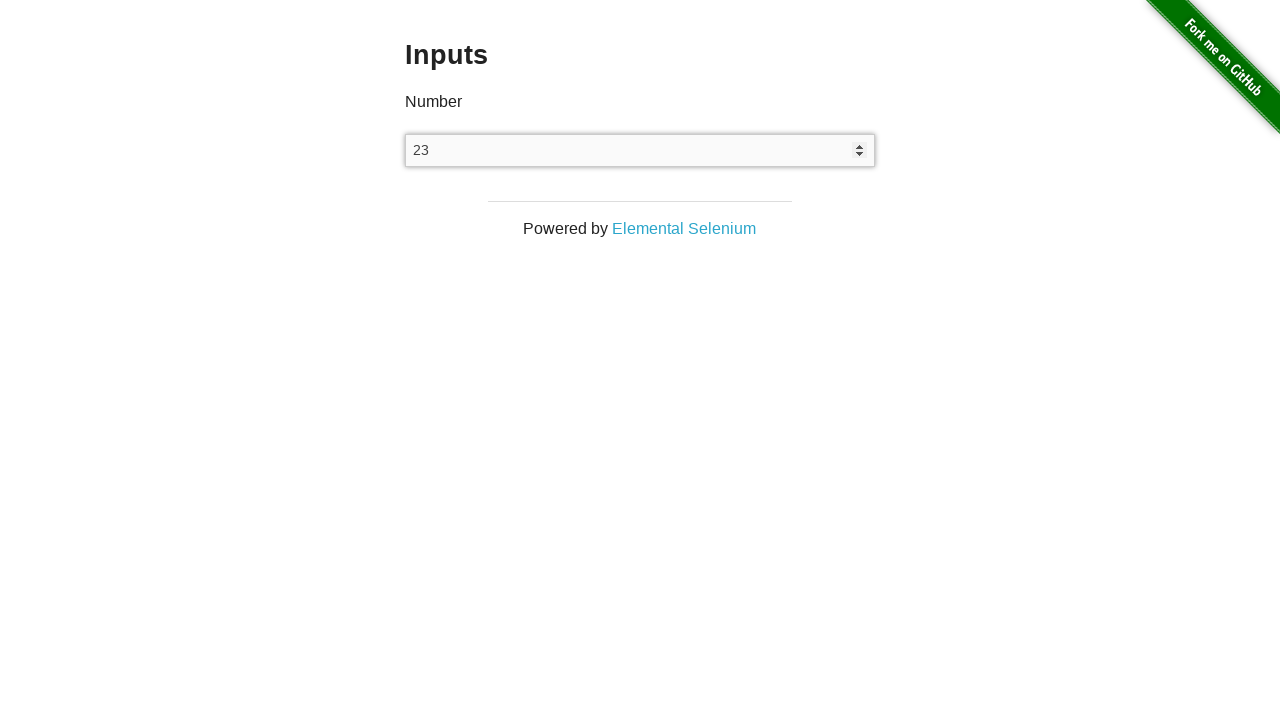

Retrieved the input value from the number field
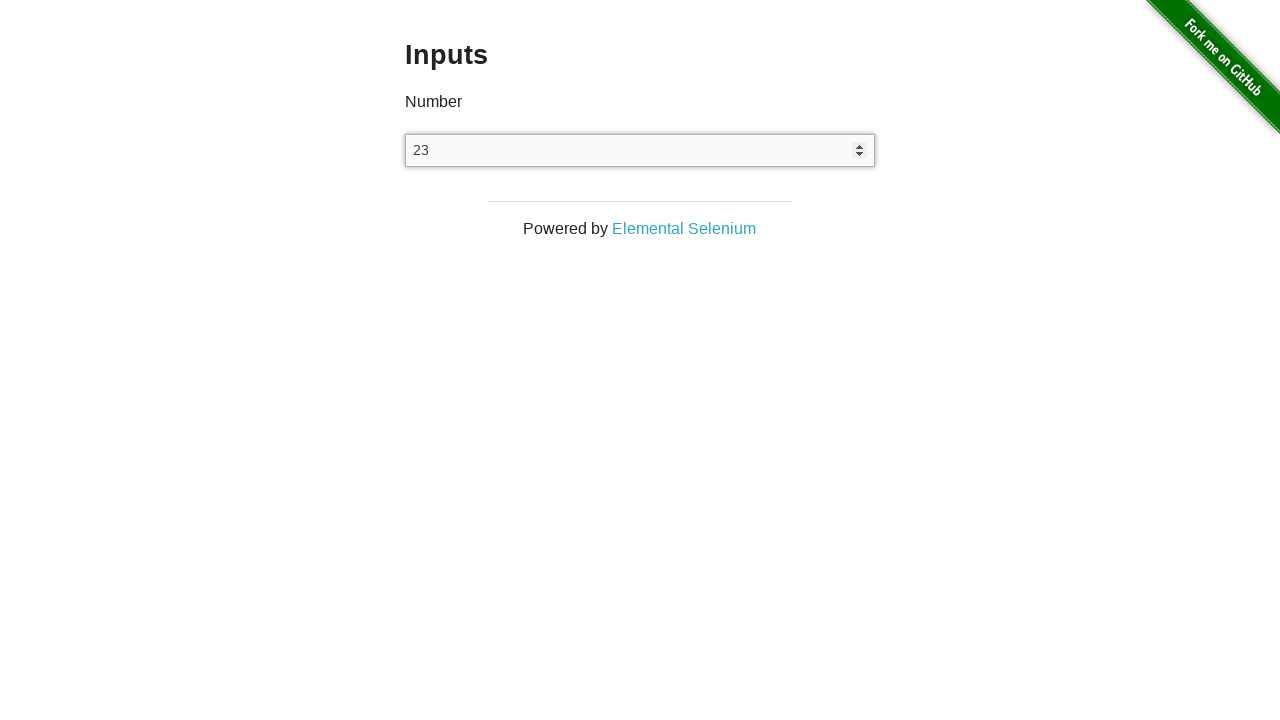

Verified that the input value equals '23'
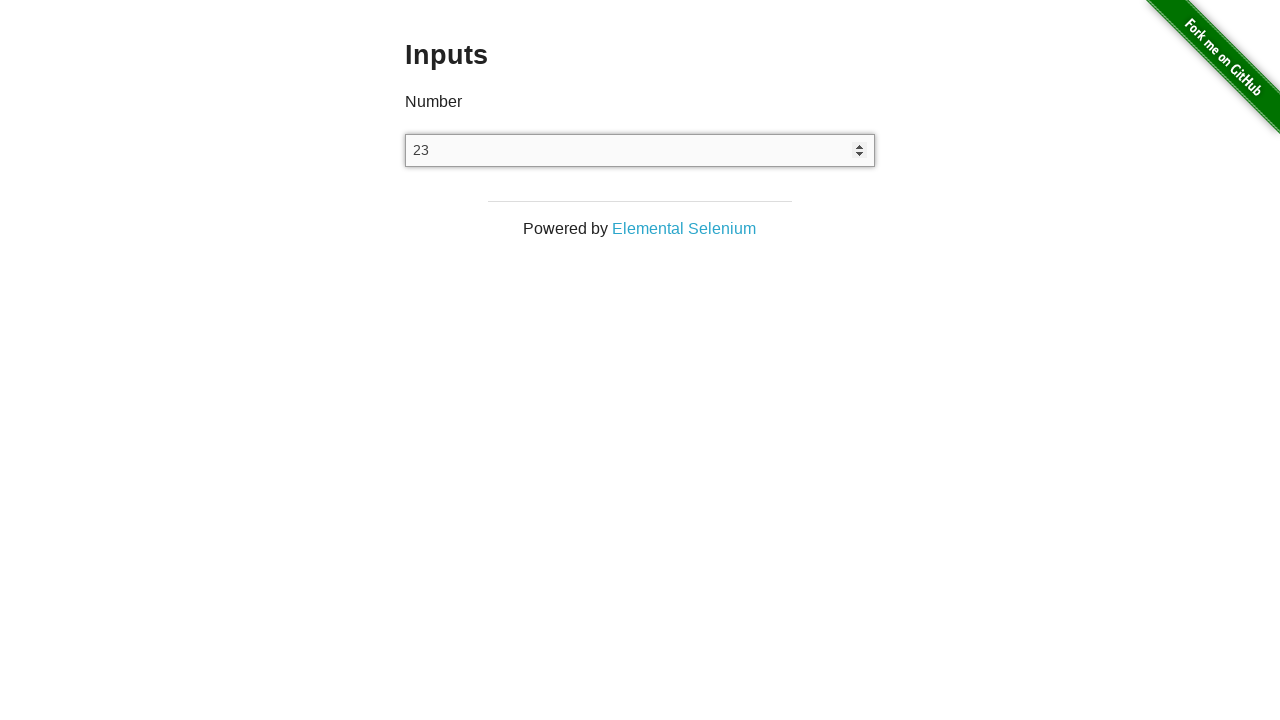

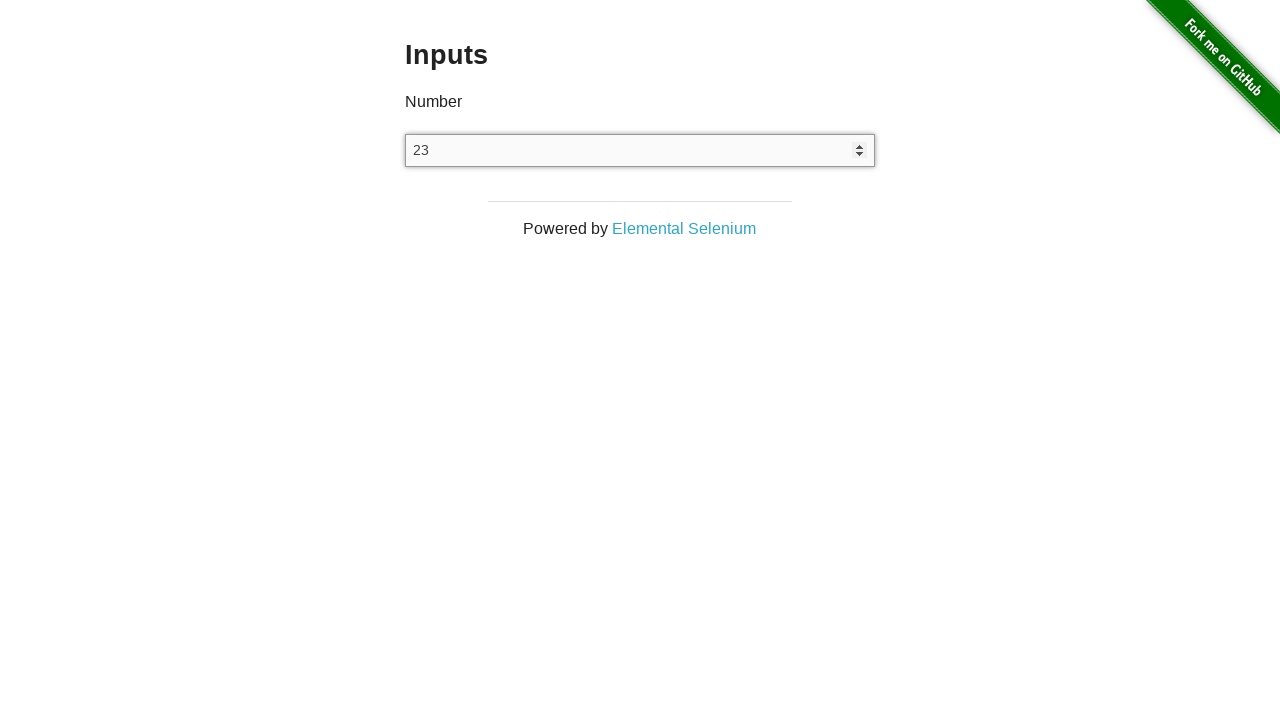